Tests XPath locator and alert handling by clicking a button that triggers an alert

Starting URL: http://omayo.blogspot.com

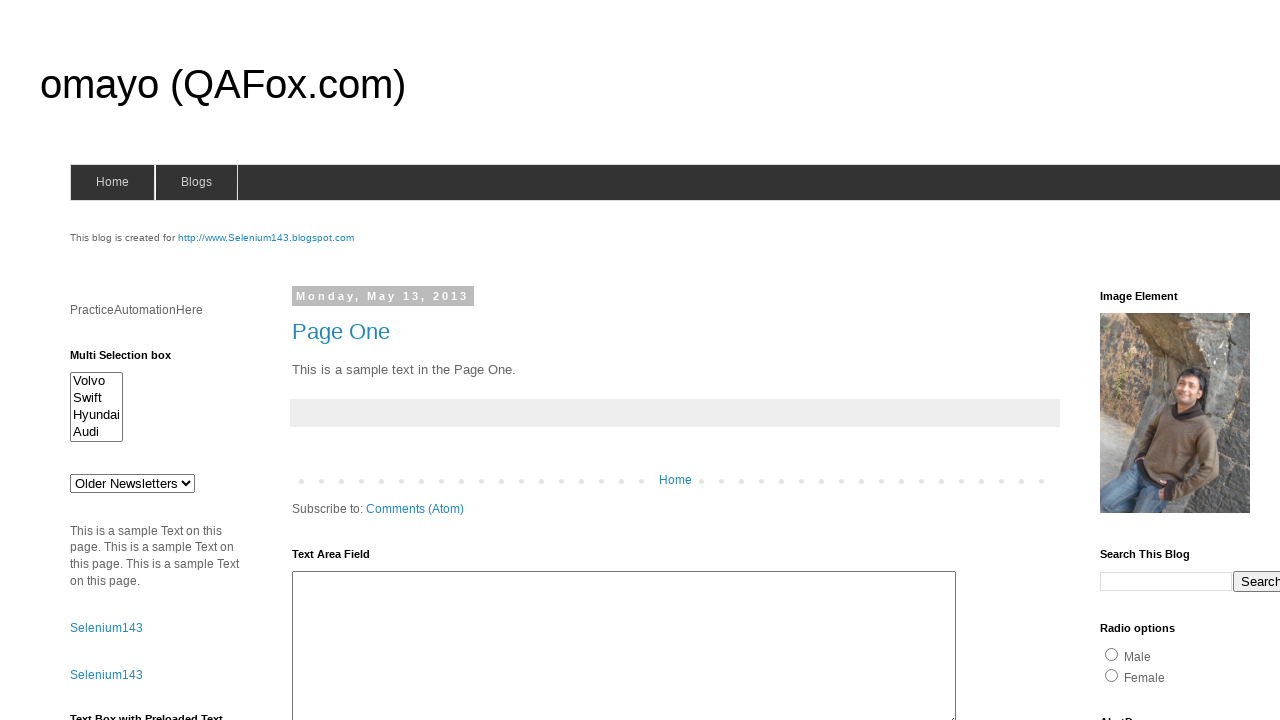

Clicked alert button using relative XPath locator at (1154, 361) on #alert1
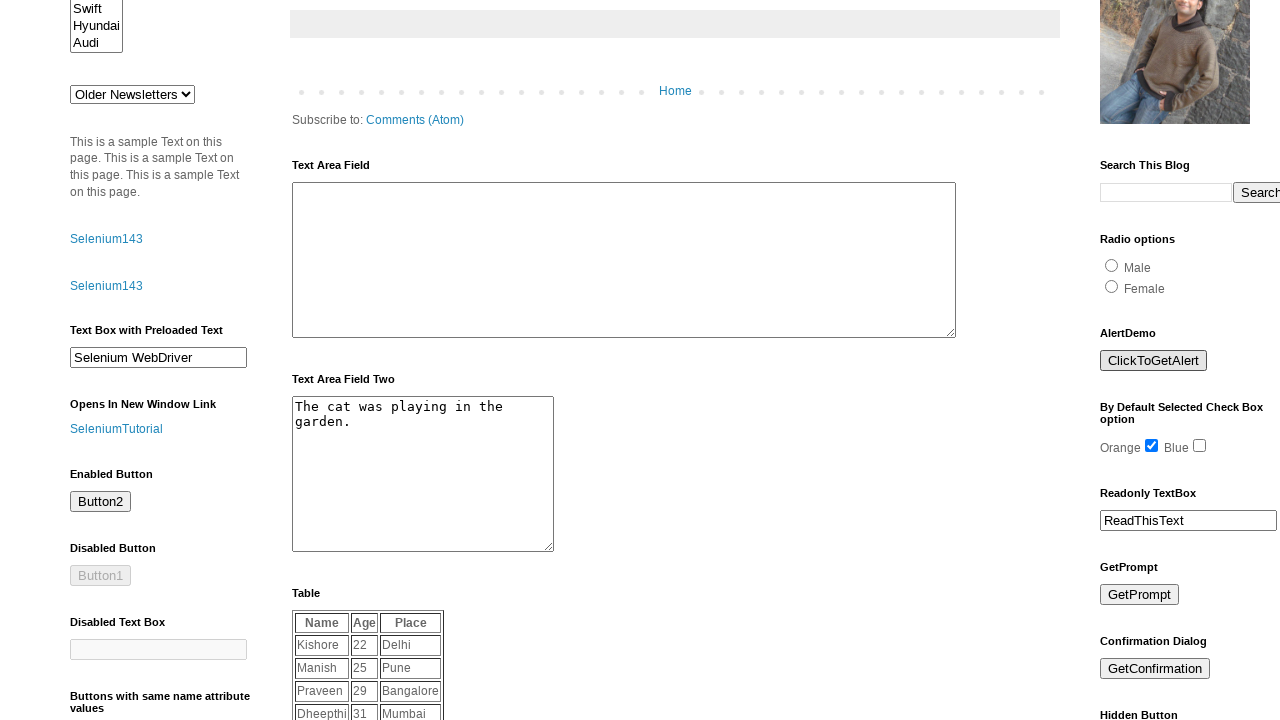

Set up dialog handler to accept alert
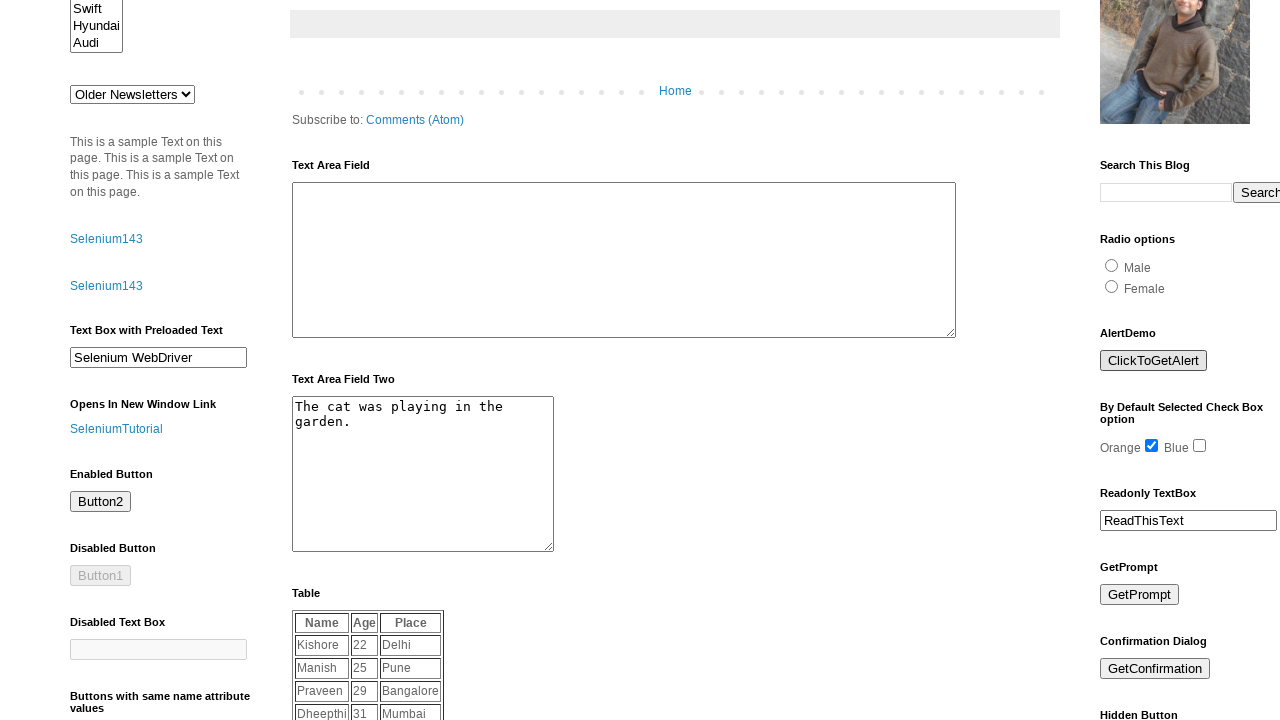

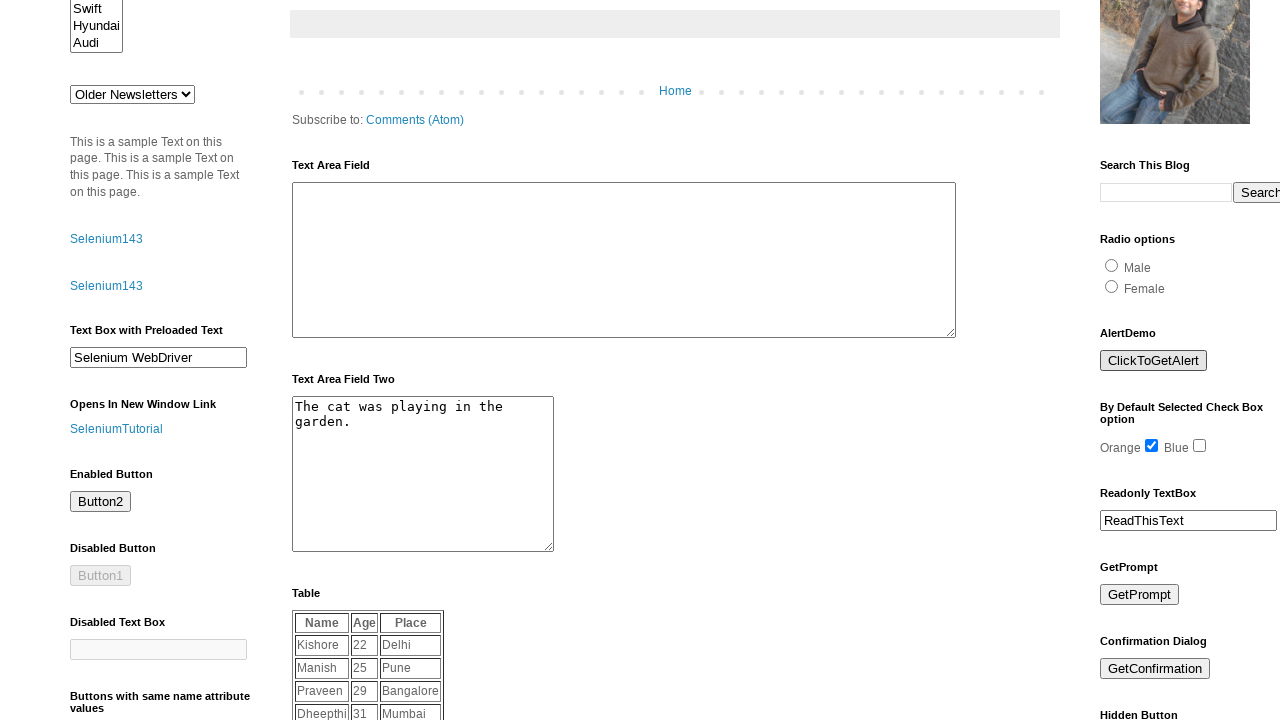